Clicks a button with a dynamic ID and verifies that a message appears after 3 seconds

Starting URL: https://thefreerangetester.github.io/sandbox-automation-testing/

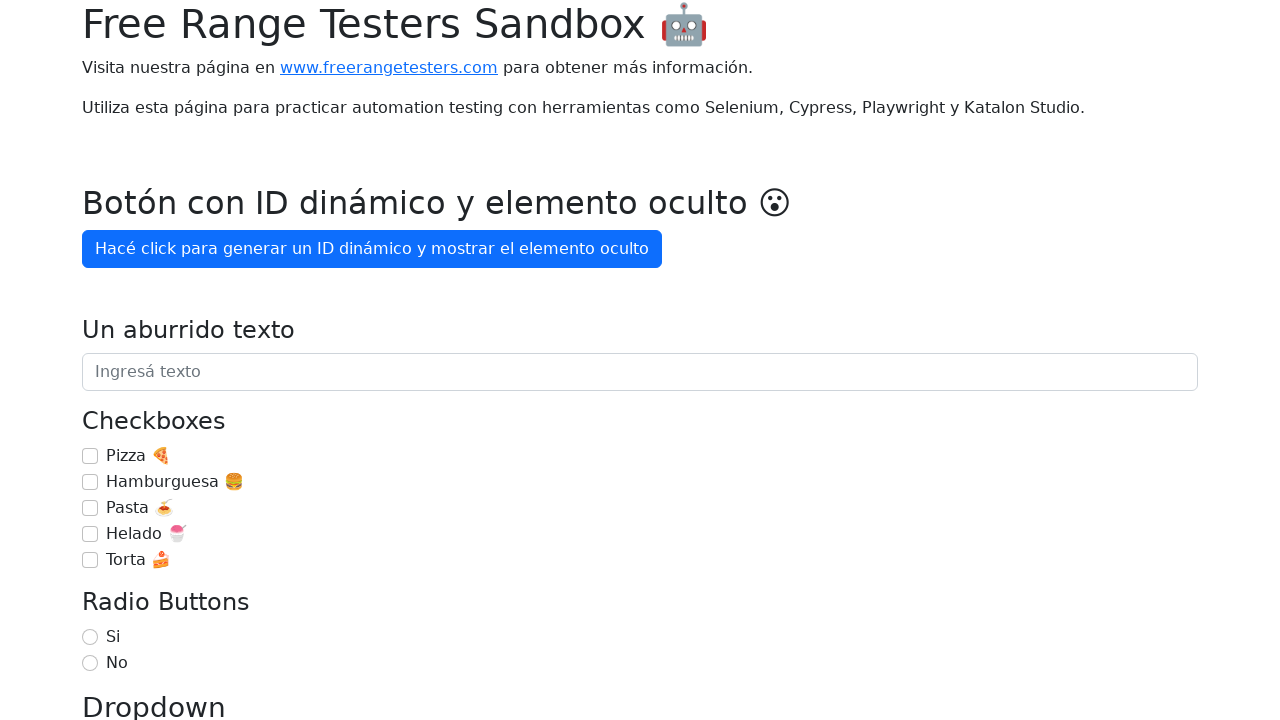

Navigated to sandbox automation testing page
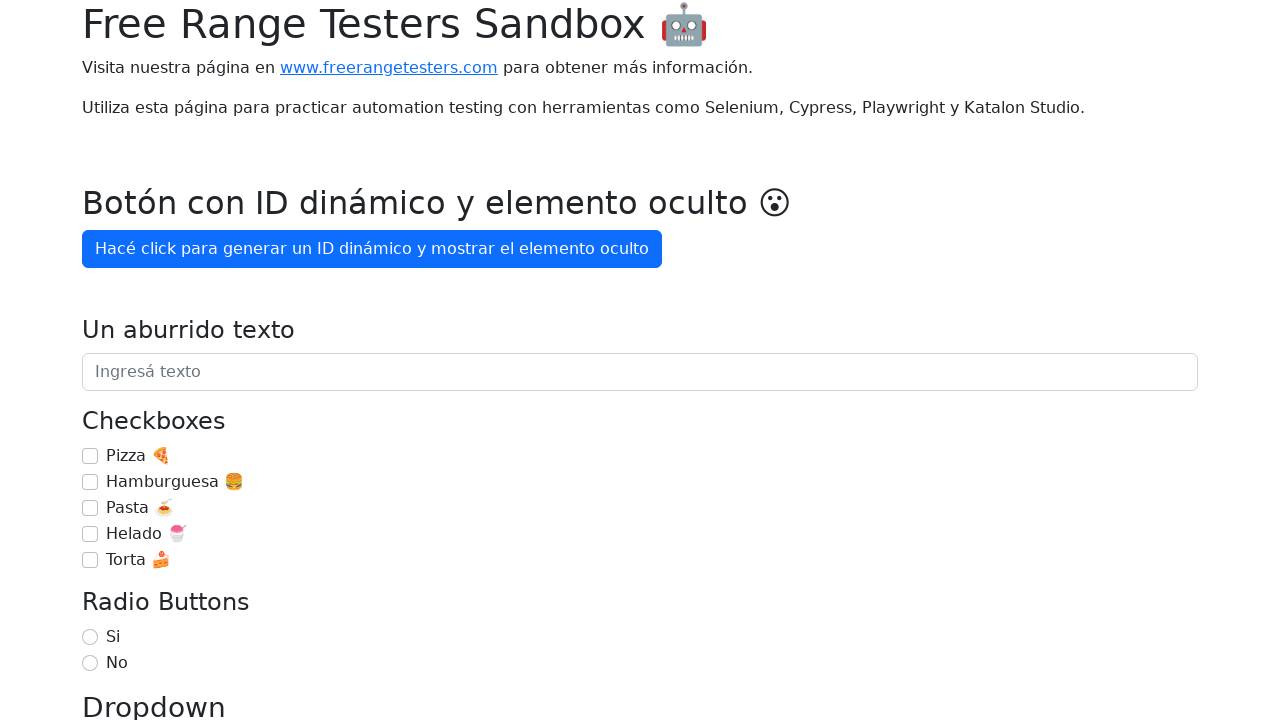

Clicked button with dynamic ID at (372, 249) on internal:role=button[name="Hacé click para generar un ID"i]
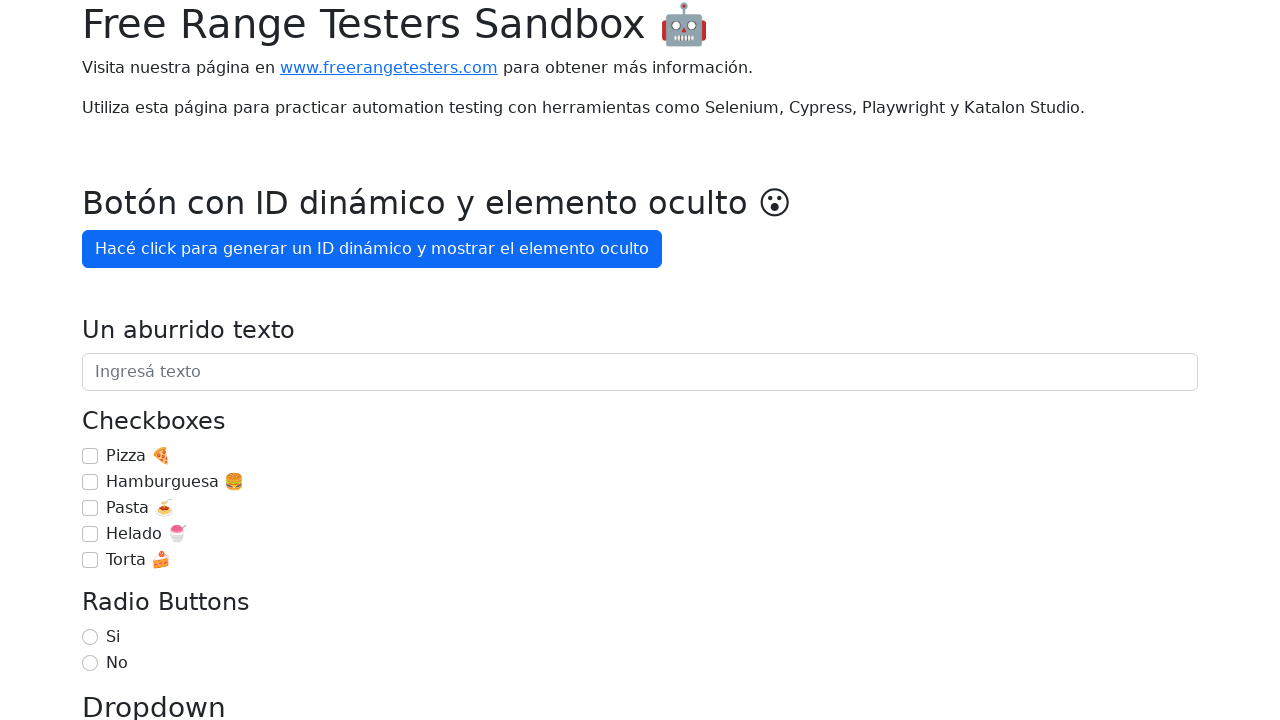

Verified message appeared after 3 seconds
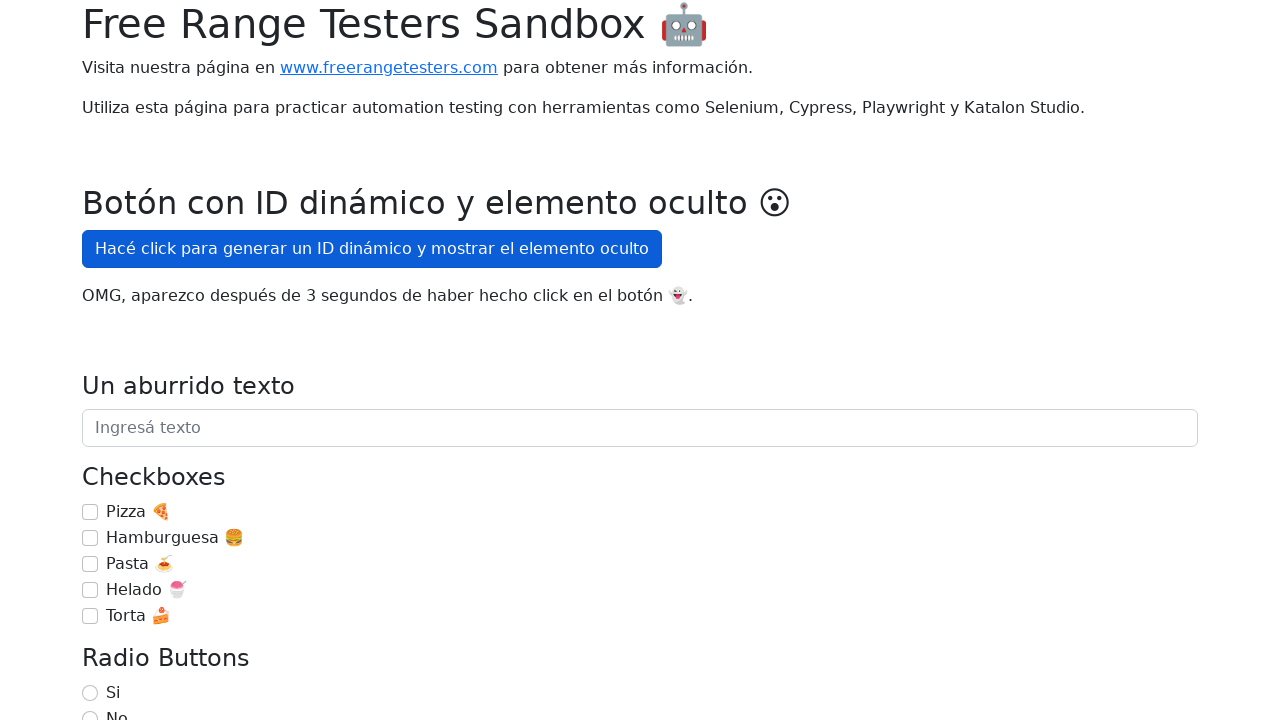

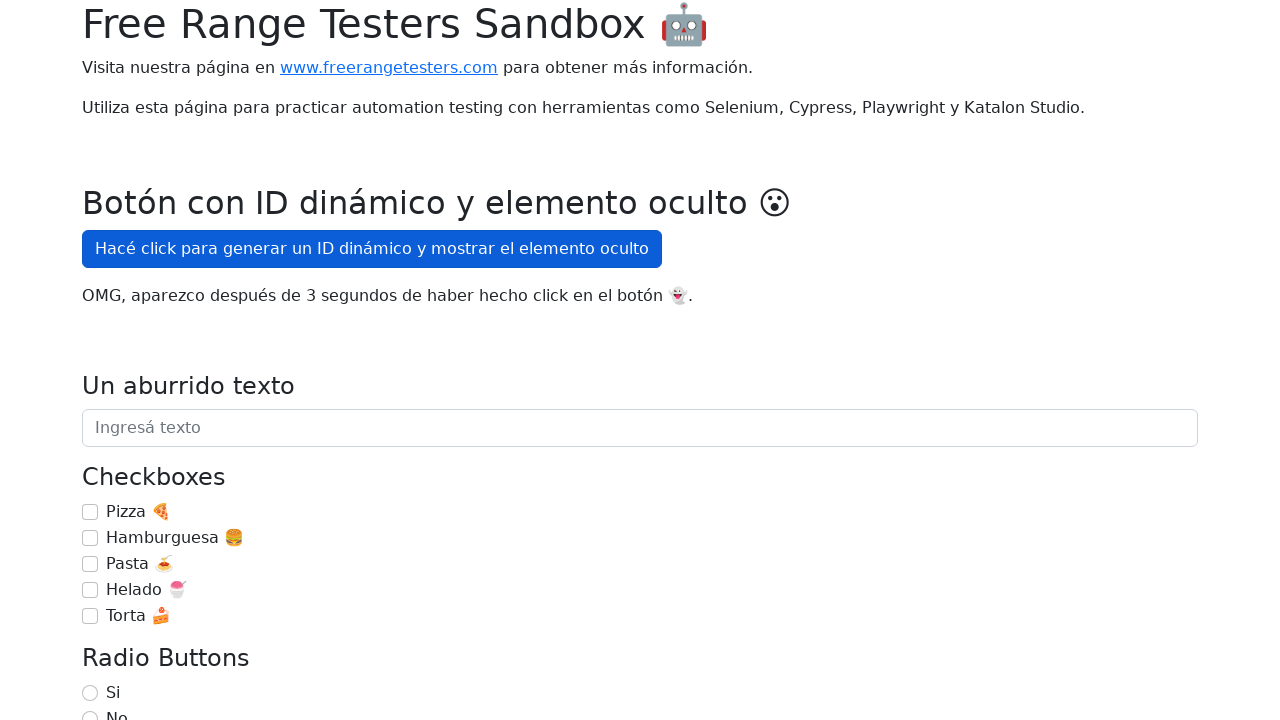